Tests product search functionality by searching for a term, switching between grid and list views, and verifying the search term appears in the product details

Starting URL: https://realno.rs/

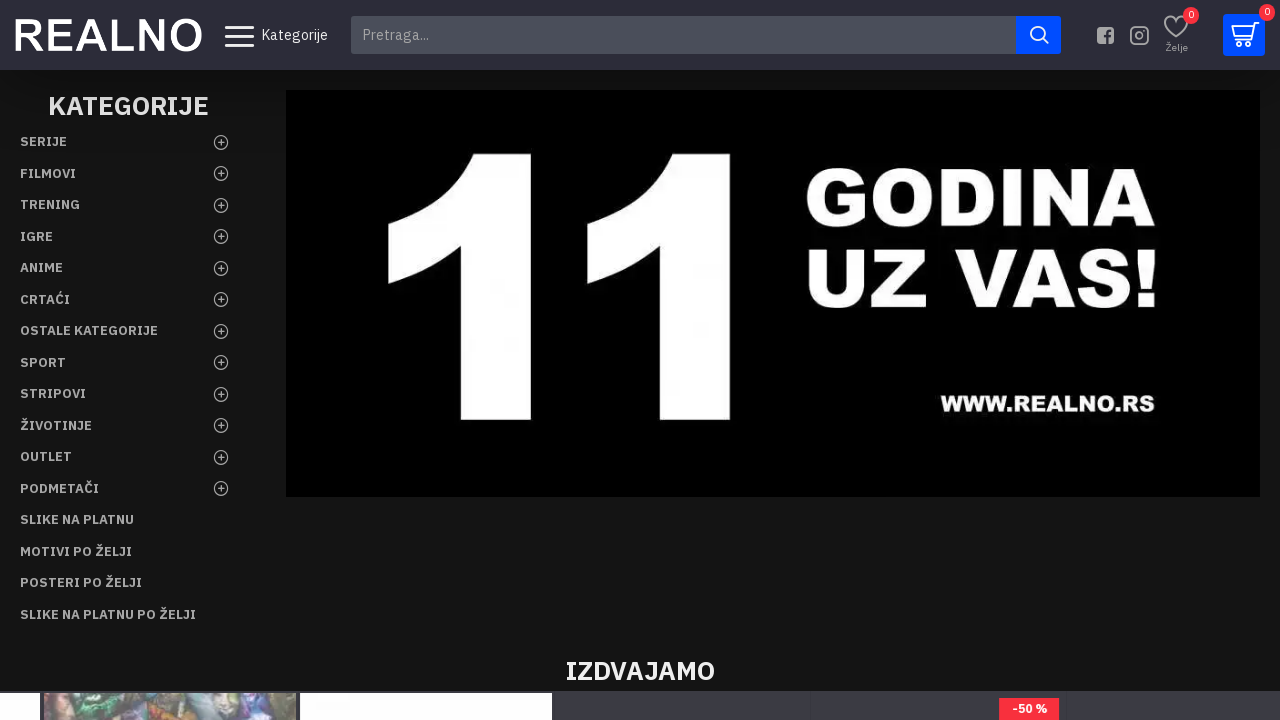

Clicked on search field at (684, 35) on input[name='search']
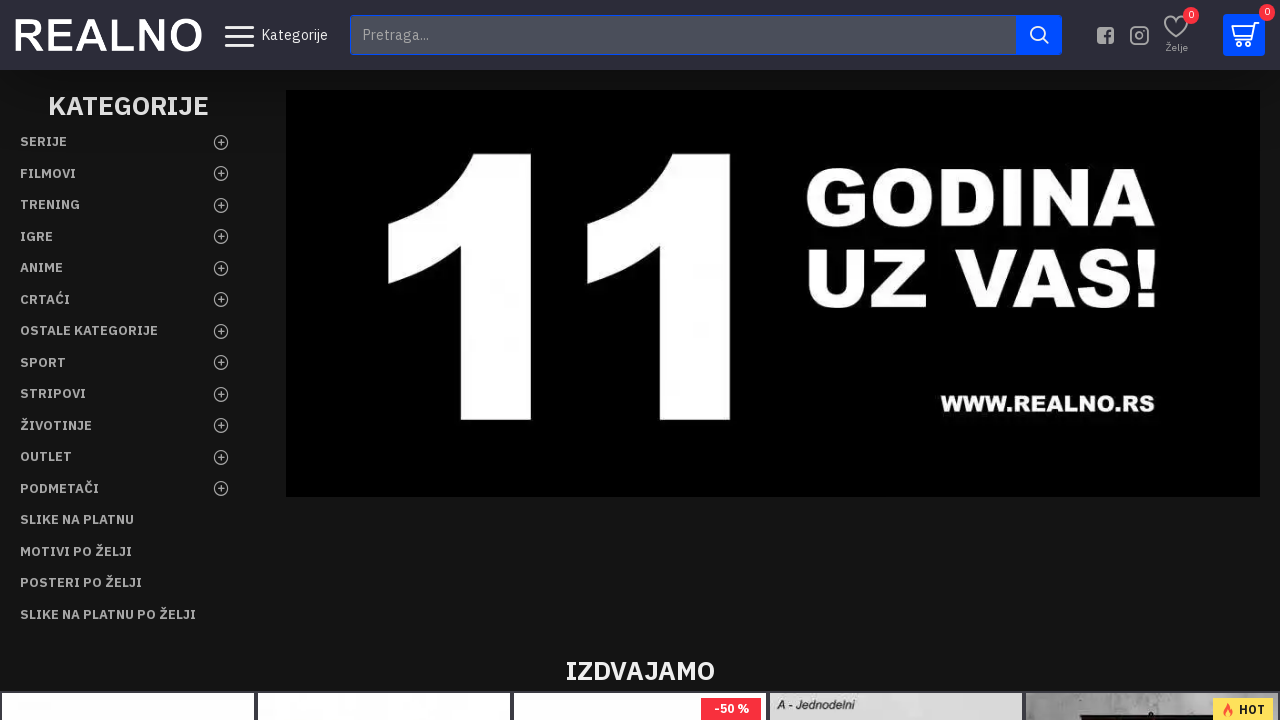

Filled search field with 'bending bars' on input[name='search']
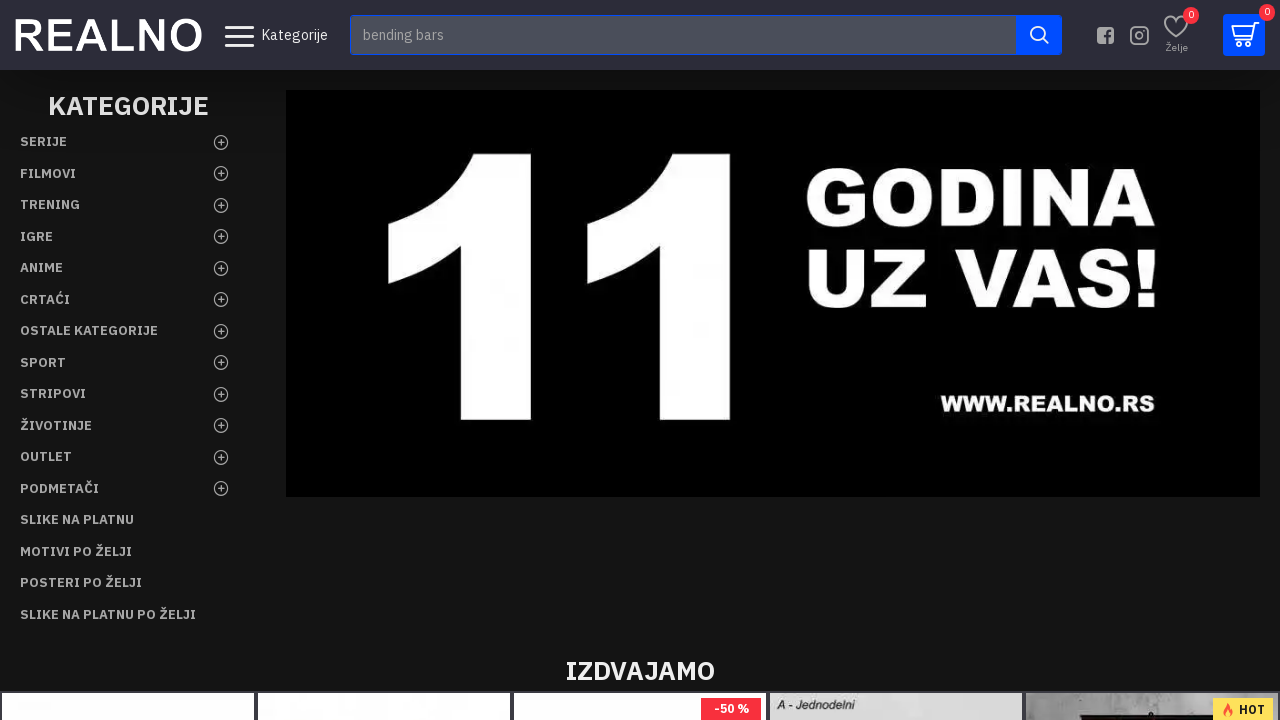

Pressed Enter to submit search on input[name='search']
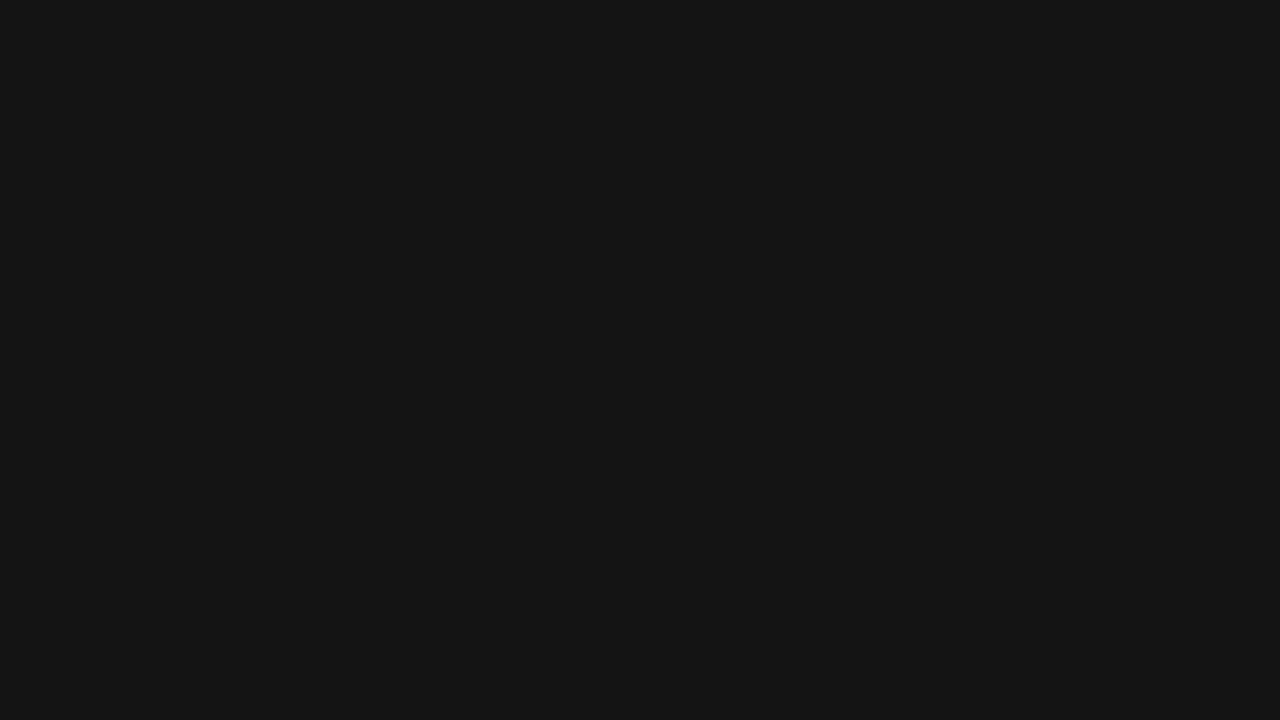

Grid view button appeared, search results loaded
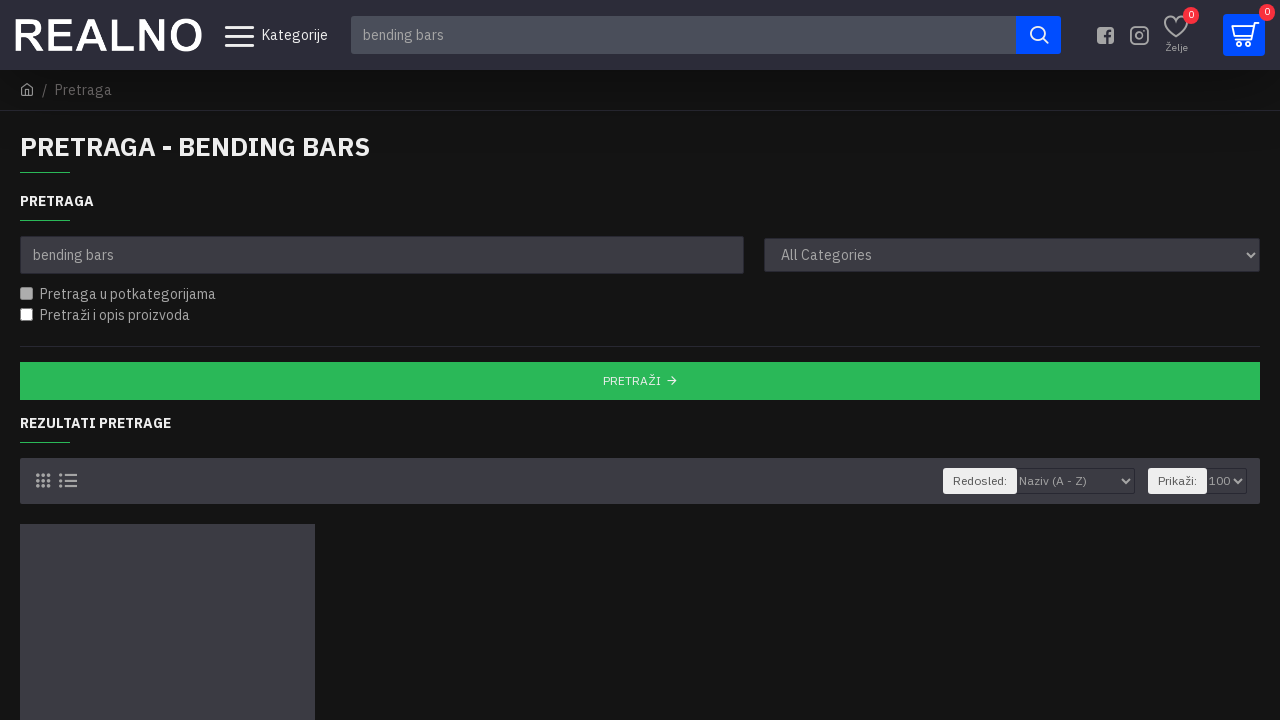

Clicked grid view button at (42, 481) on #btn-grid-view
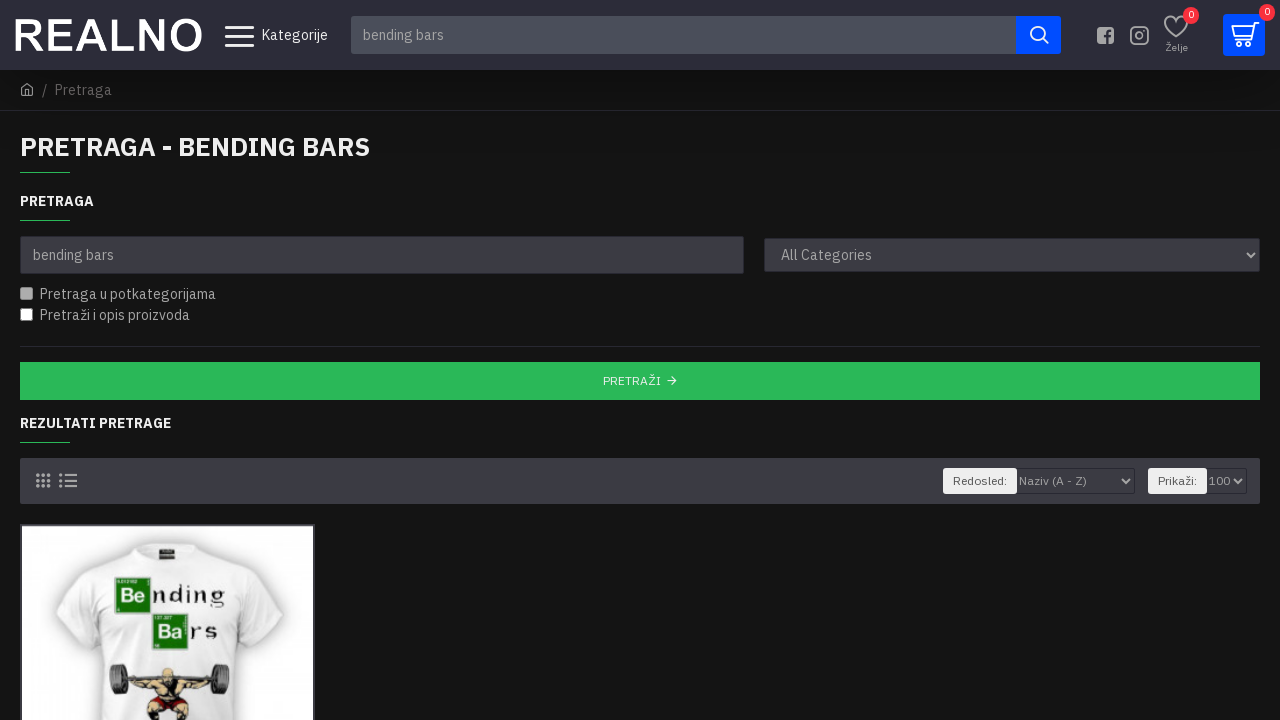

Clicked list view button at (68, 481) on #btn-list-view
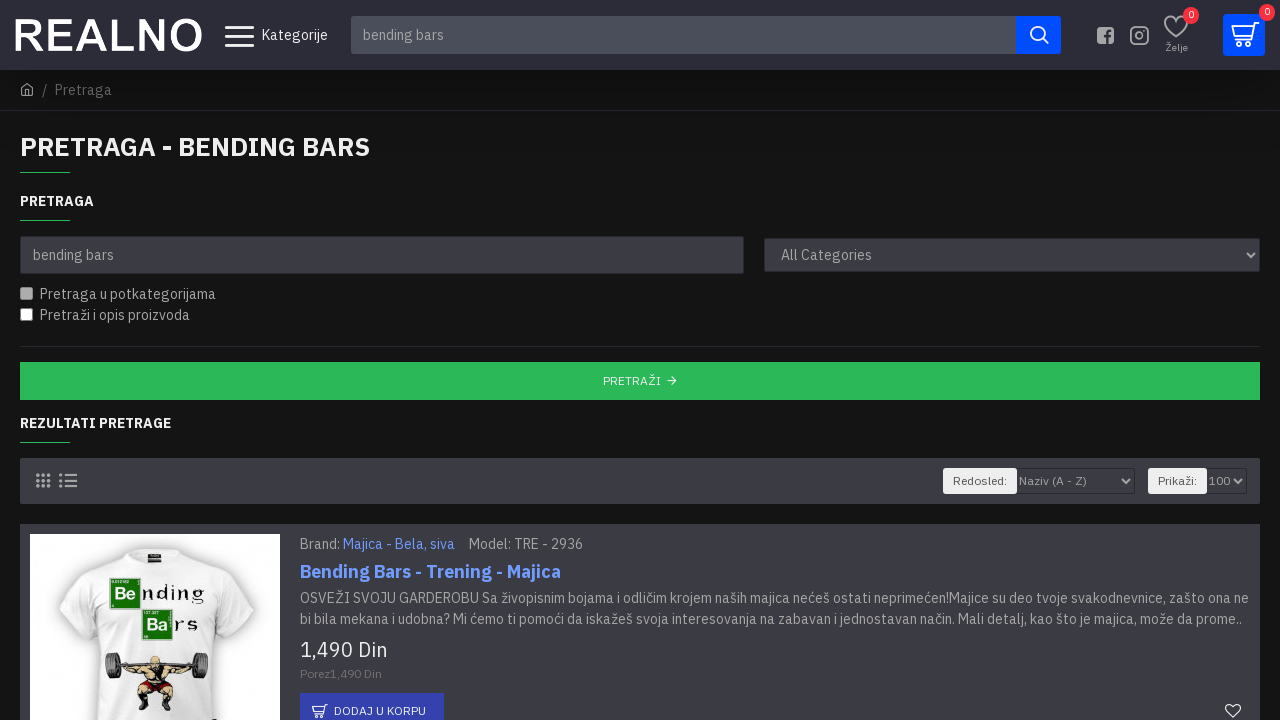

Clicked on first product in search results at (430, 571) on .product-layout:nth-child(1) .name > a
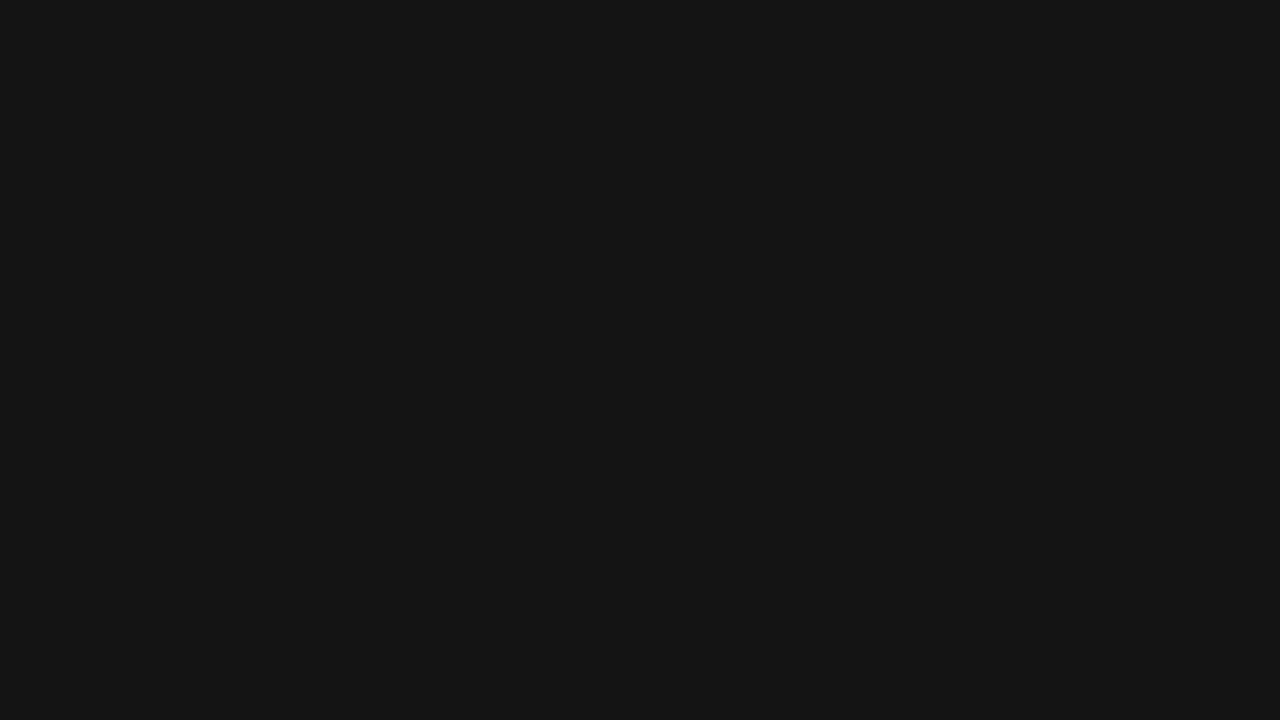

Product details page loaded and title element is visible
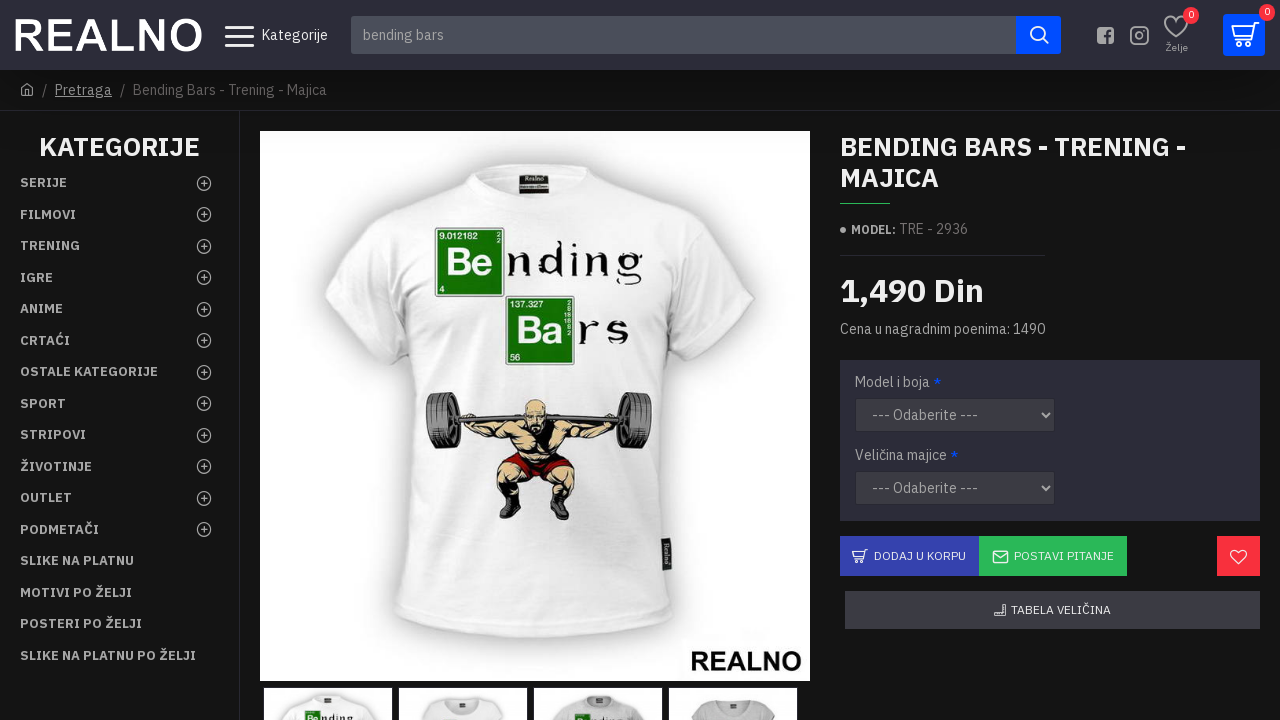

Retrieved product title: 'Bending Bars - Trening - Majica'
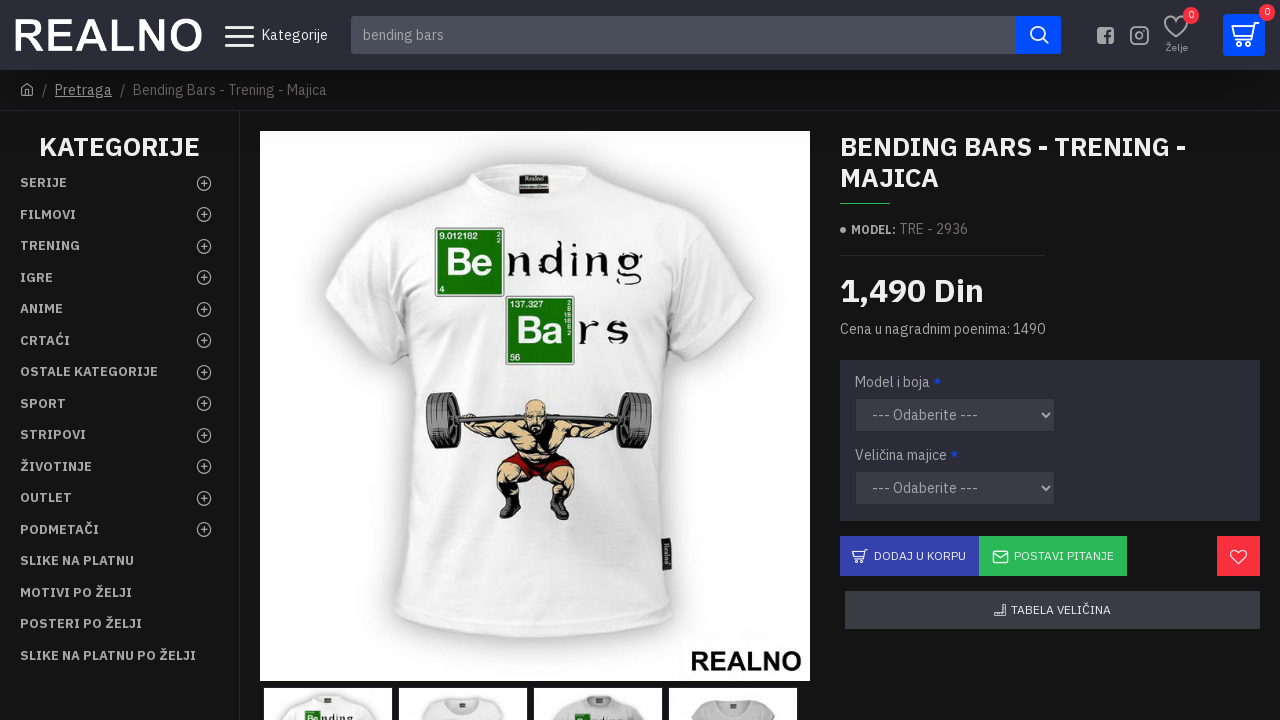

Verified that search term 'bending bars' is present in product title
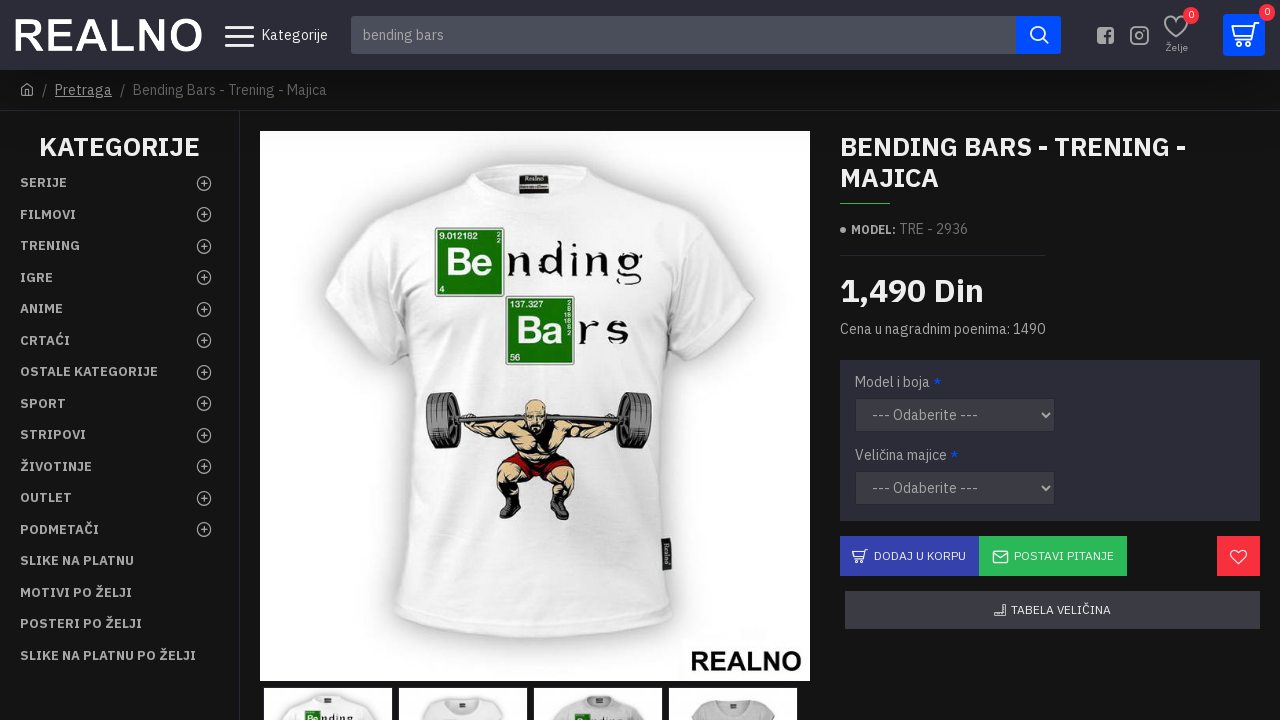

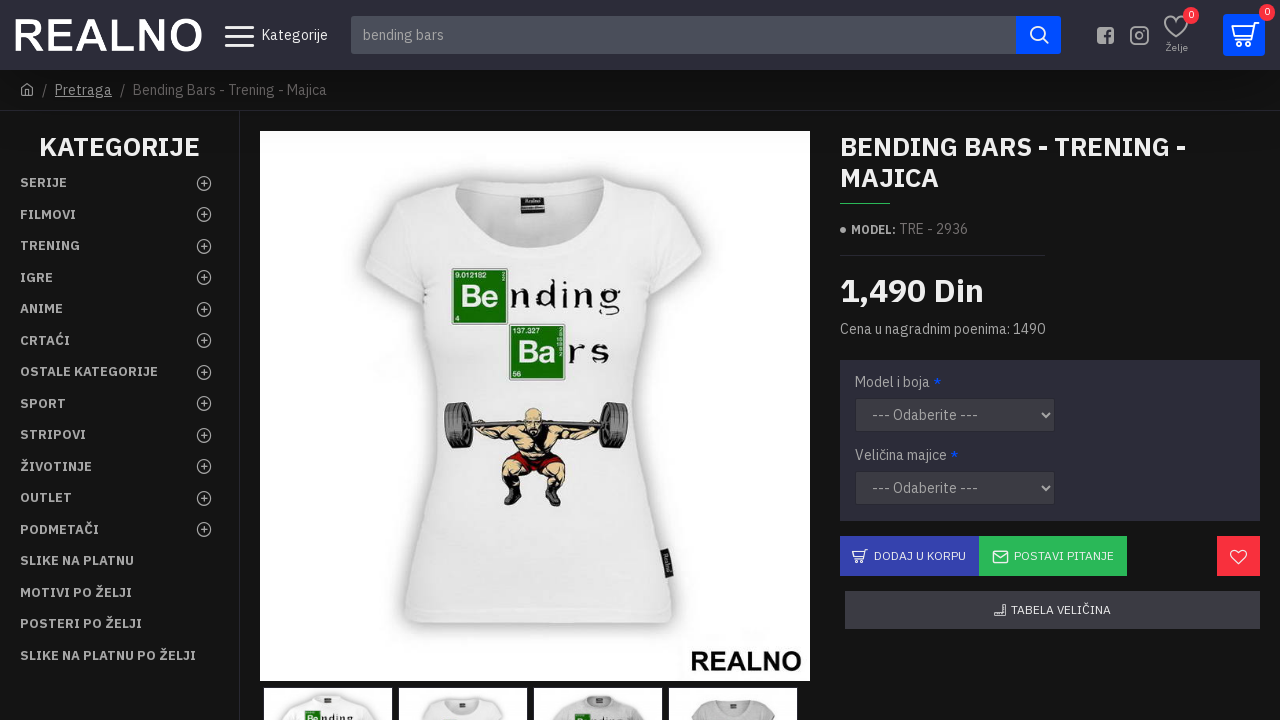